Tests date picker functionality by entering a date and pressing Enter

Starting URL: https://formy-project.herokuapp.com/datepicker

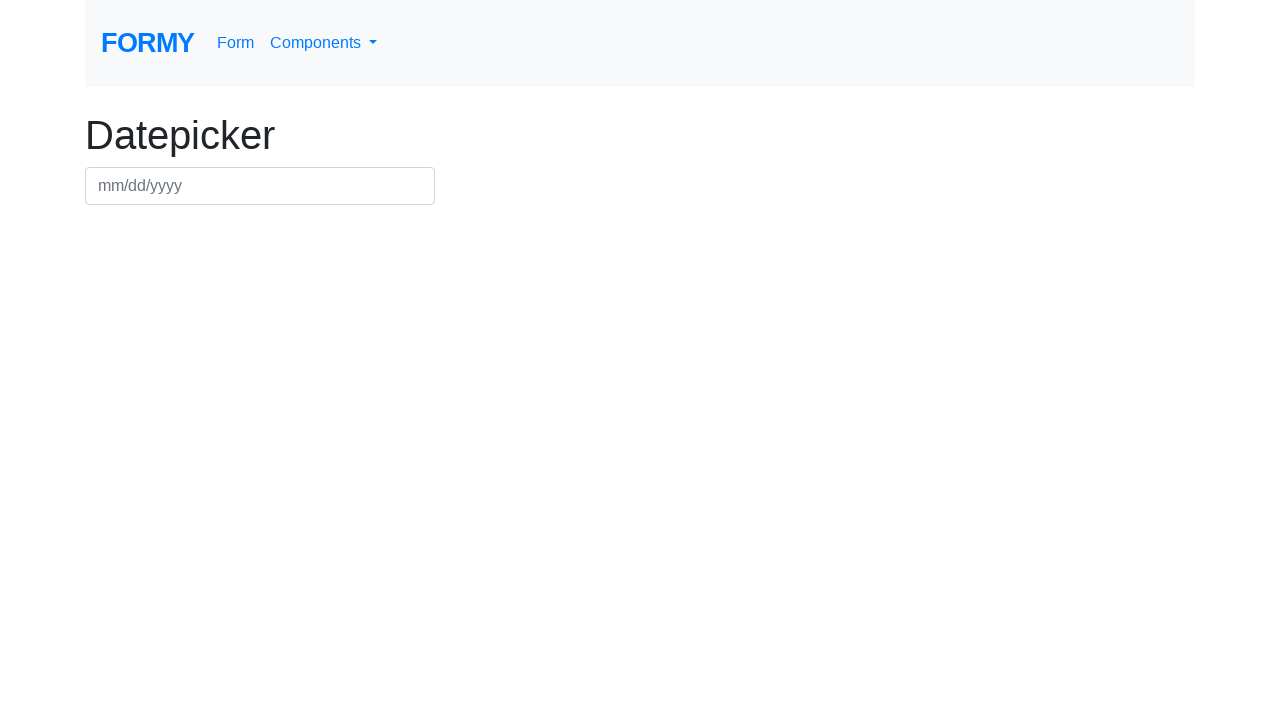

Filled datepicker field with date 01/01/2020 on #datepicker
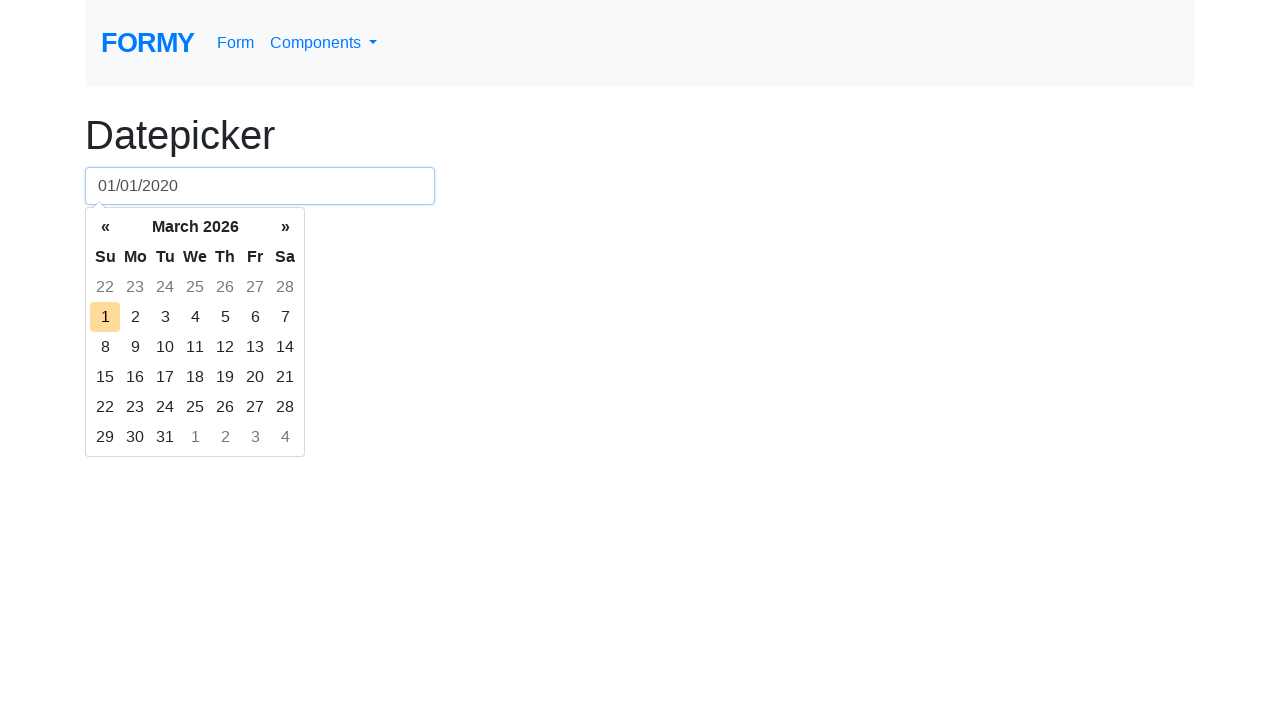

Pressed Enter to confirm date selection on #datepicker
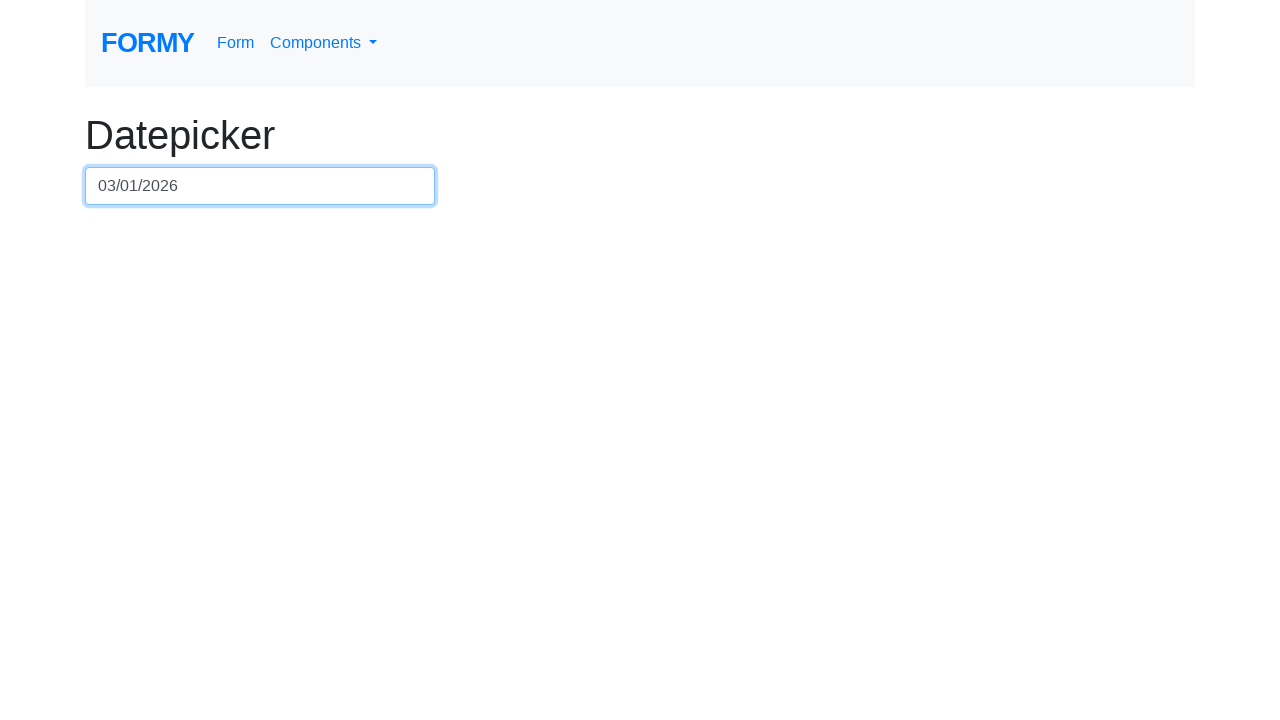

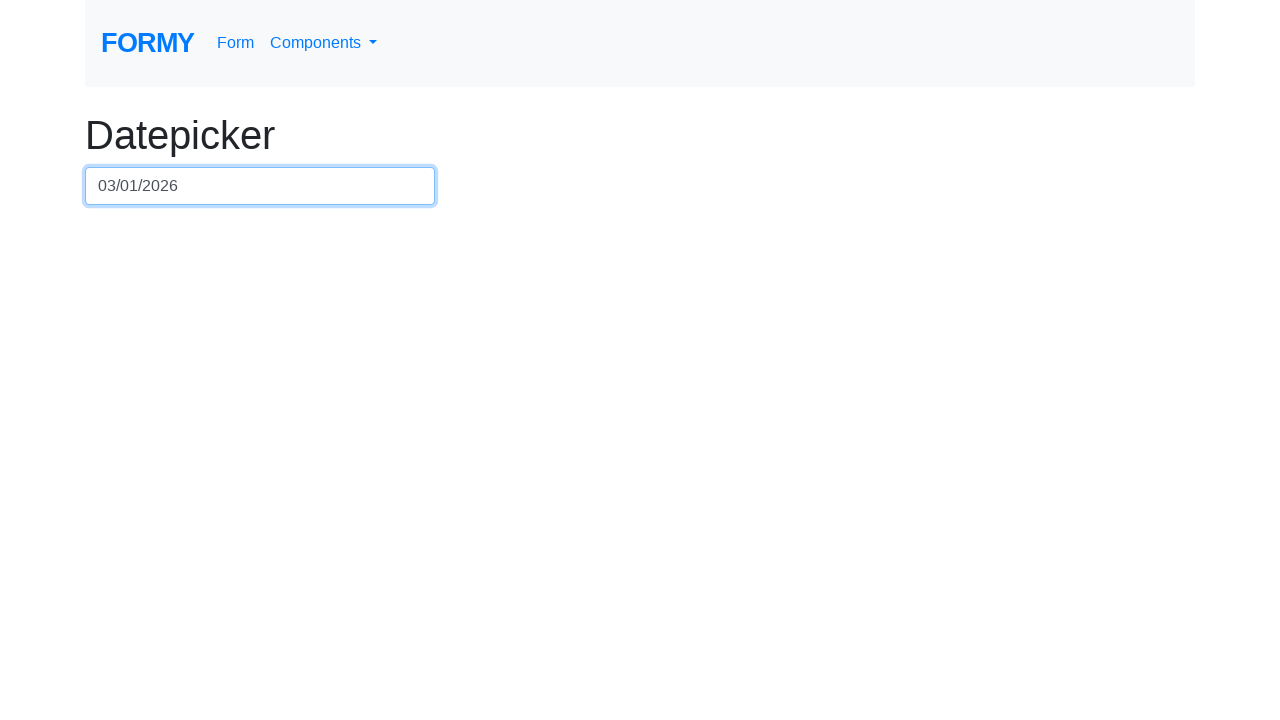